Navigates to the Hockey Teams page, verifies the page title, and interacts with pagination by navigating through multiple pages of team data.

Starting URL: https://www.scrapethissite.com/pages/

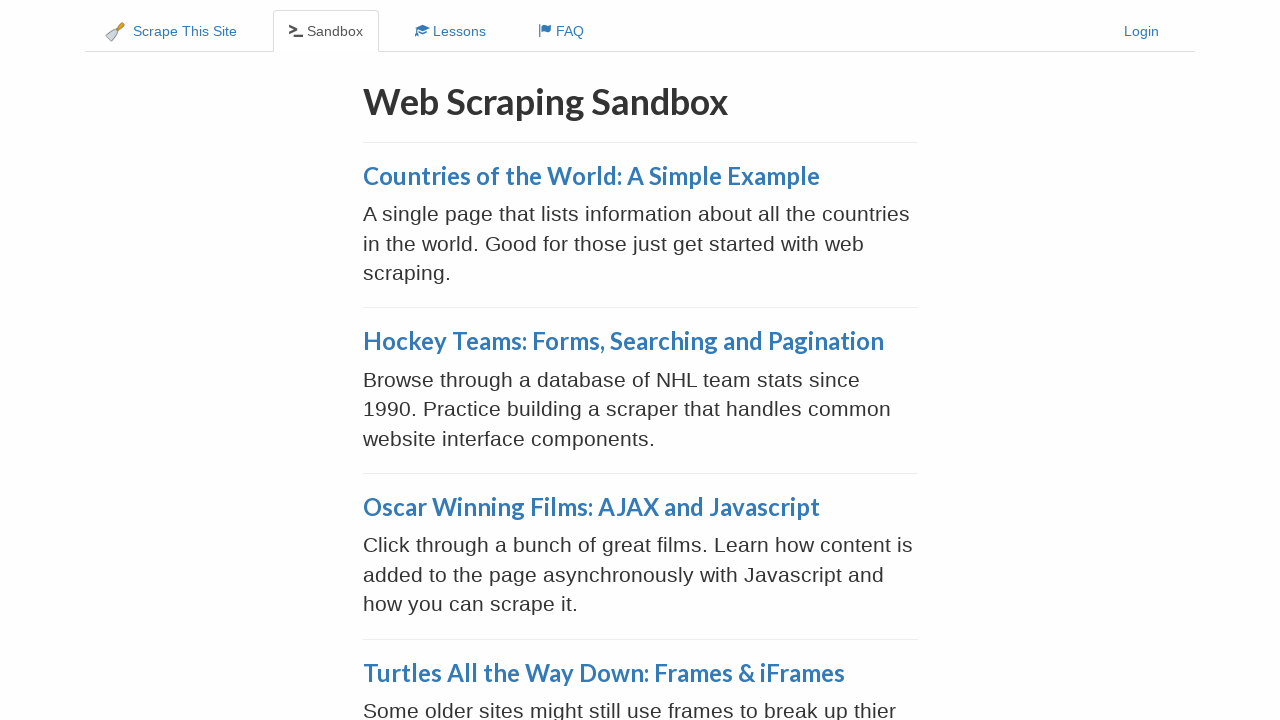

Hockey Teams link located and waited for visibility
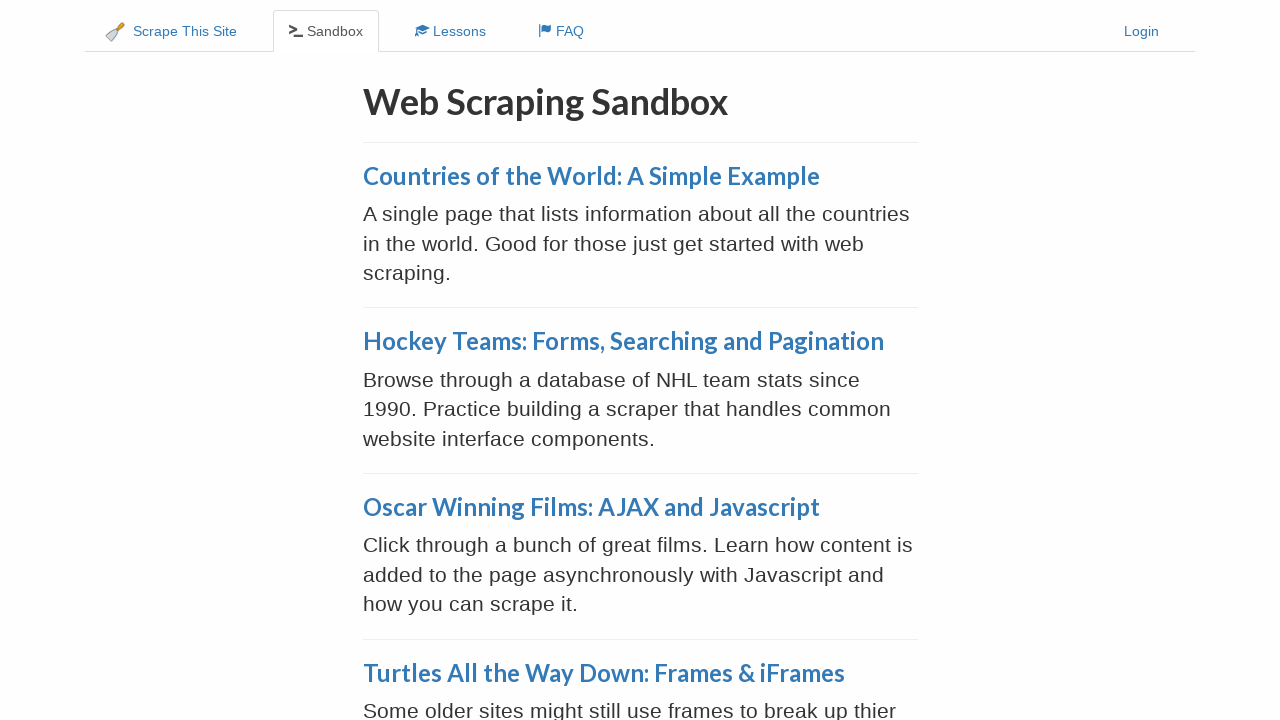

Retrieved Hockey Teams link text content
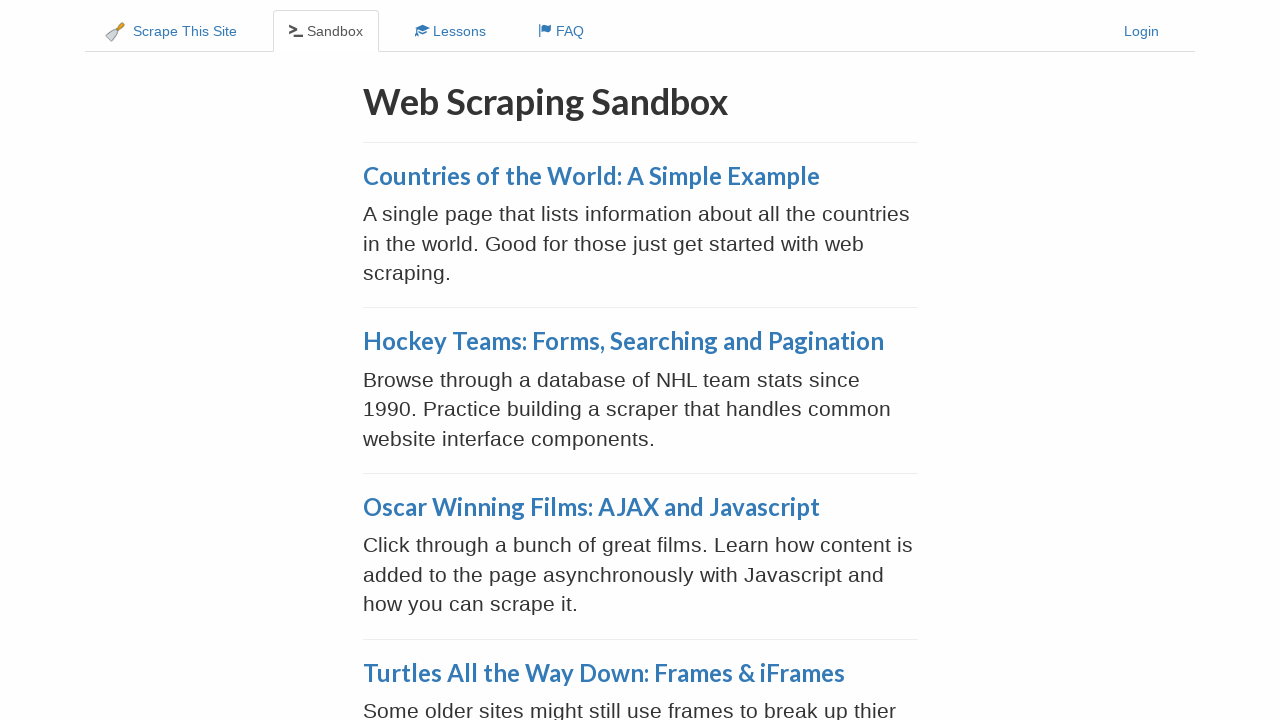

Verified Hockey Teams link text contains 'Hockey Teams: Forms, Searching and Pagination'
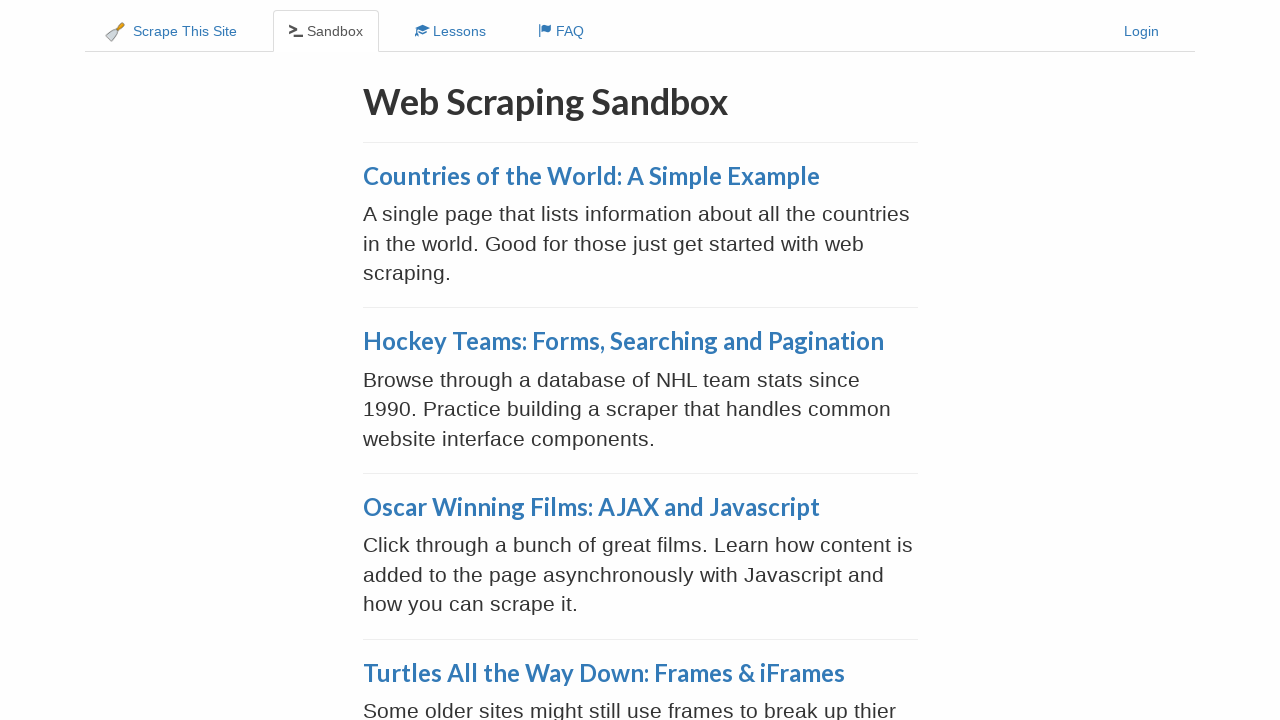

Clicked on Hockey Teams link to navigate to page at (623, 341) on xpath=//a[@href='/pages/forms/']
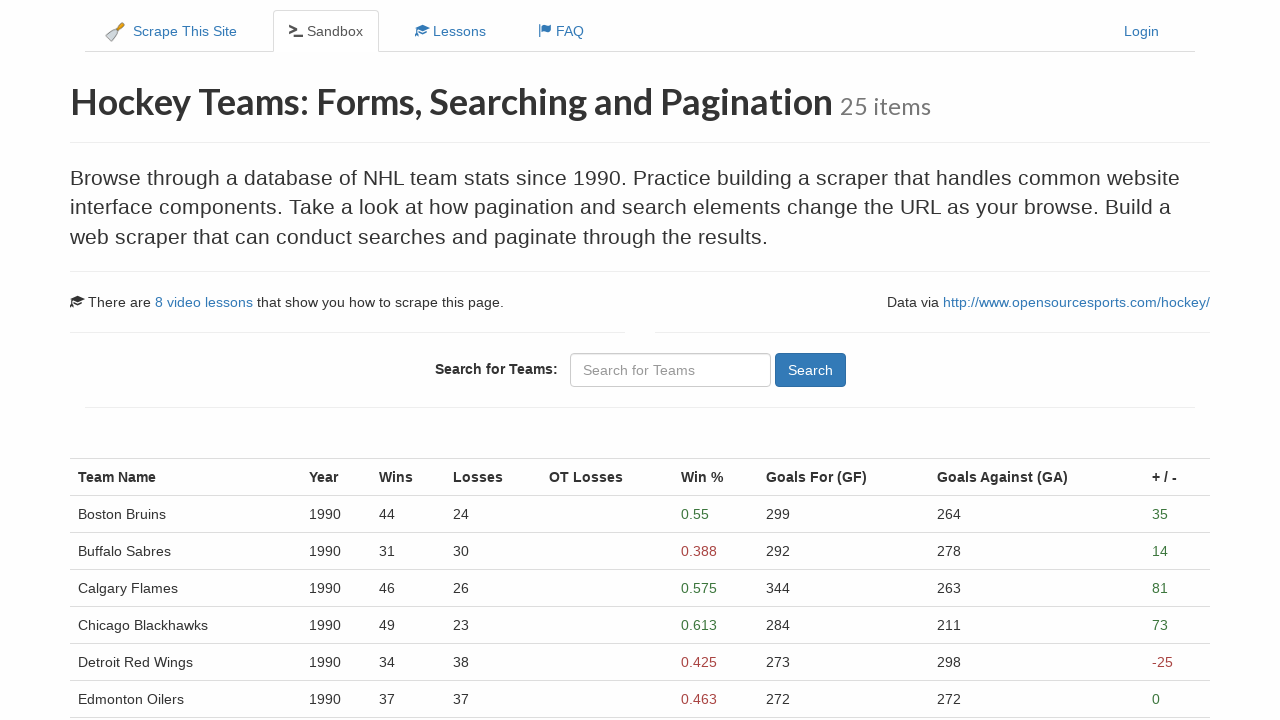

Hockey Teams table loaded with data rows
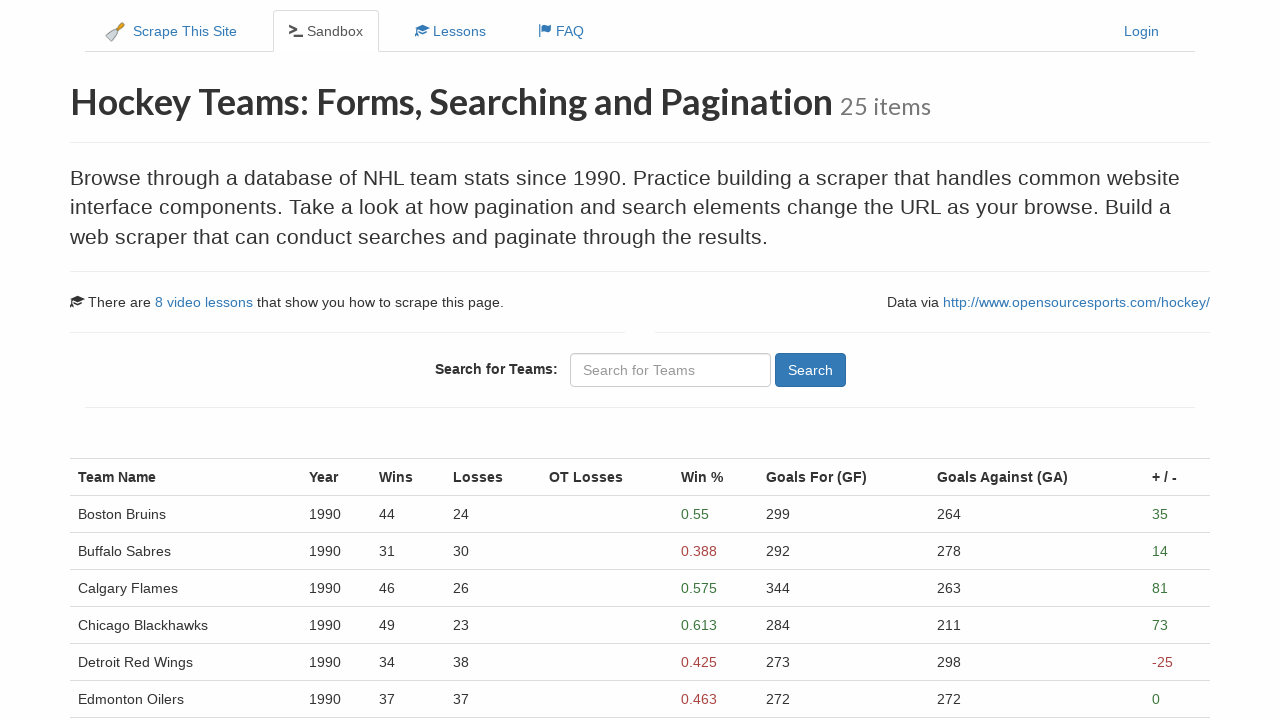

Table rows visible on page 1
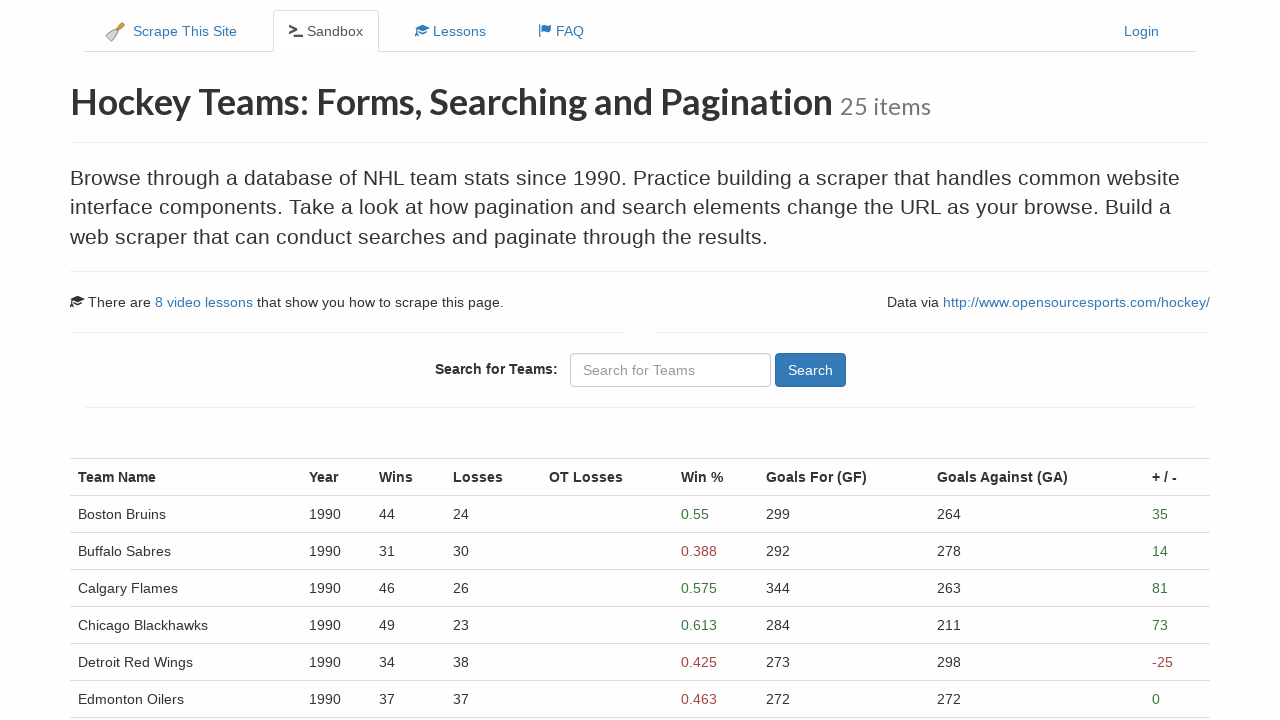

Clicked Next pagination button to navigate to page 2 at (101, 548) on xpath=//a[@aria-label='Next']
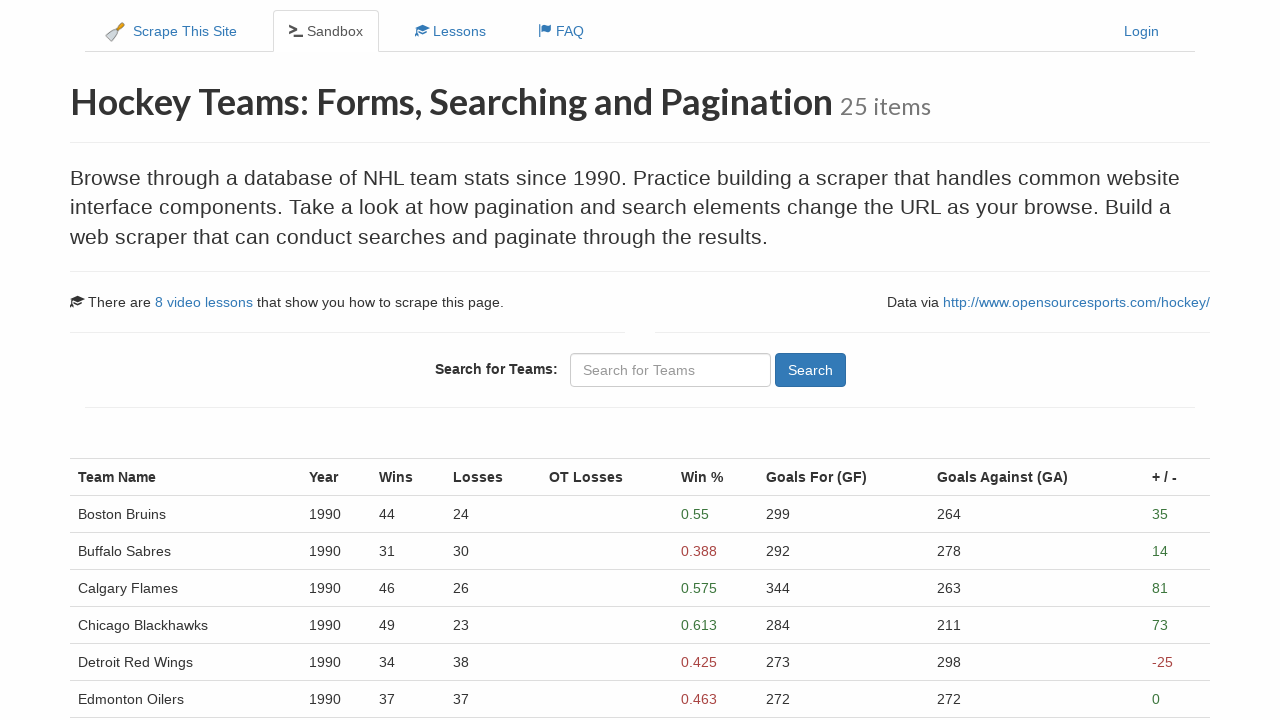

Table rows visible on page 2
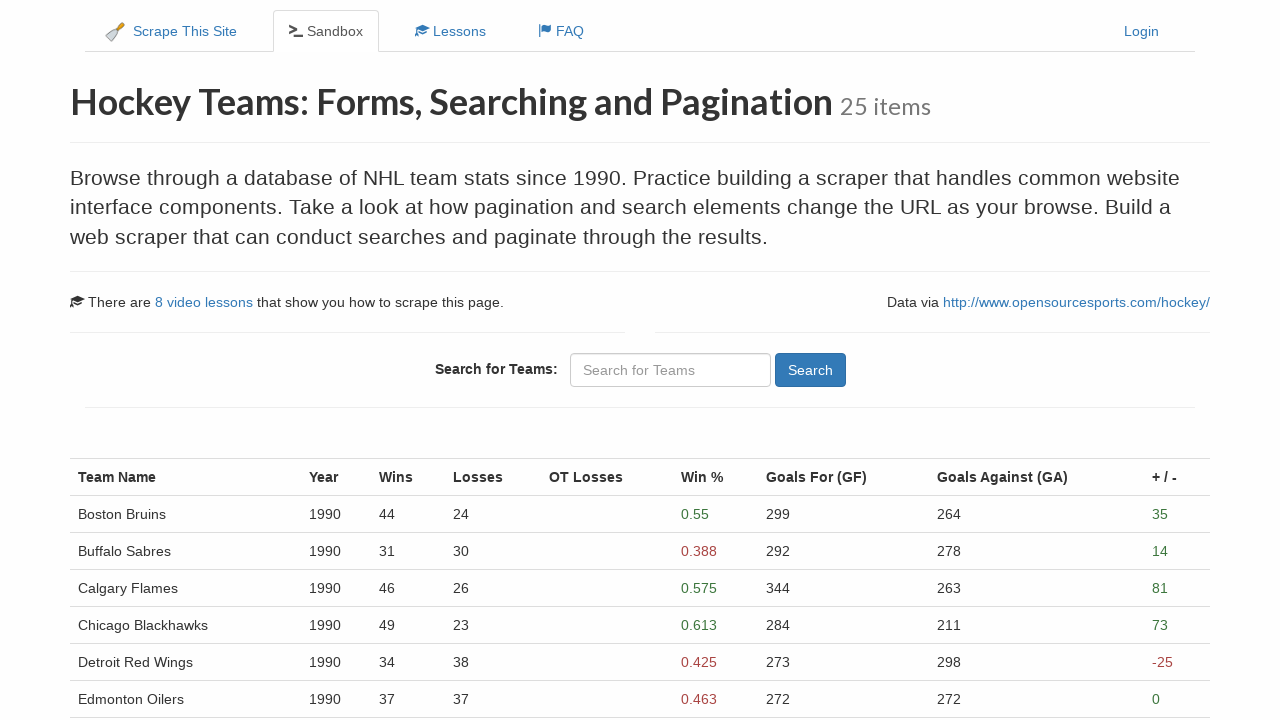

Clicked Next pagination button to navigate to page 3 at (101, 548) on xpath=//a[@aria-label='Next']
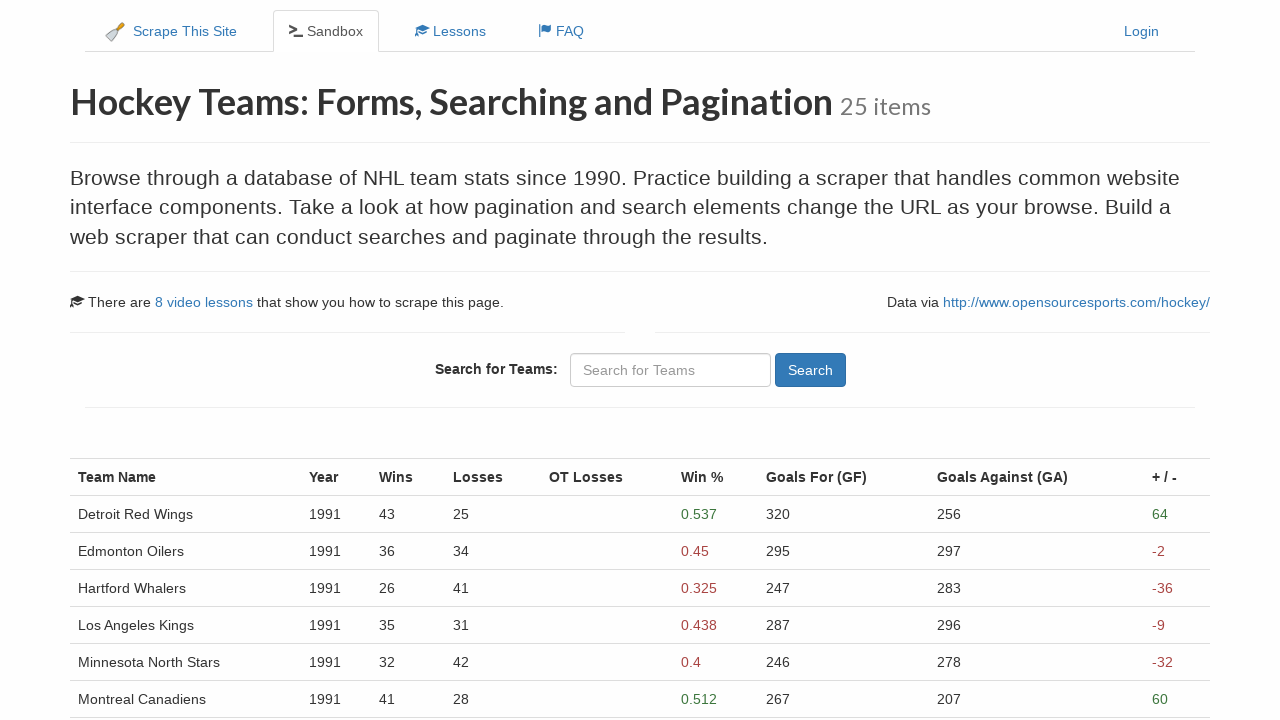

Table rows visible on page 3
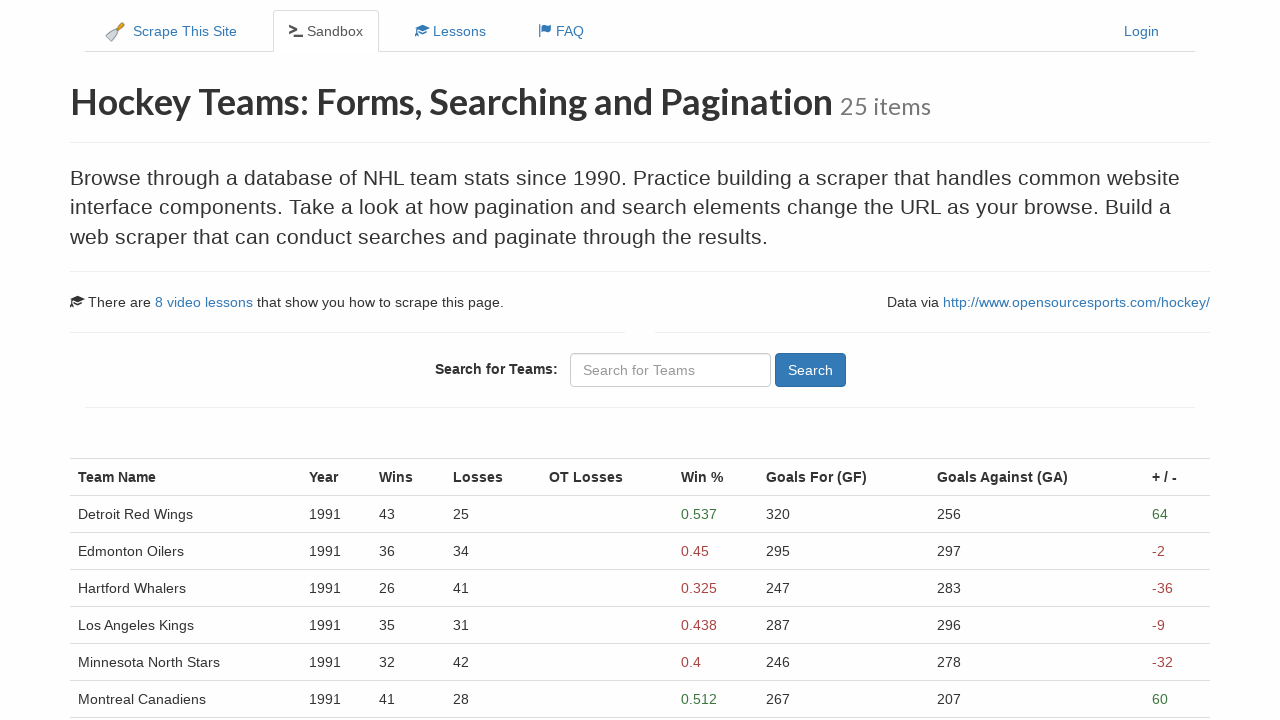

Clicked Next pagination button to navigate to page 4 at (142, 548) on xpath=//a[@aria-label='Next']
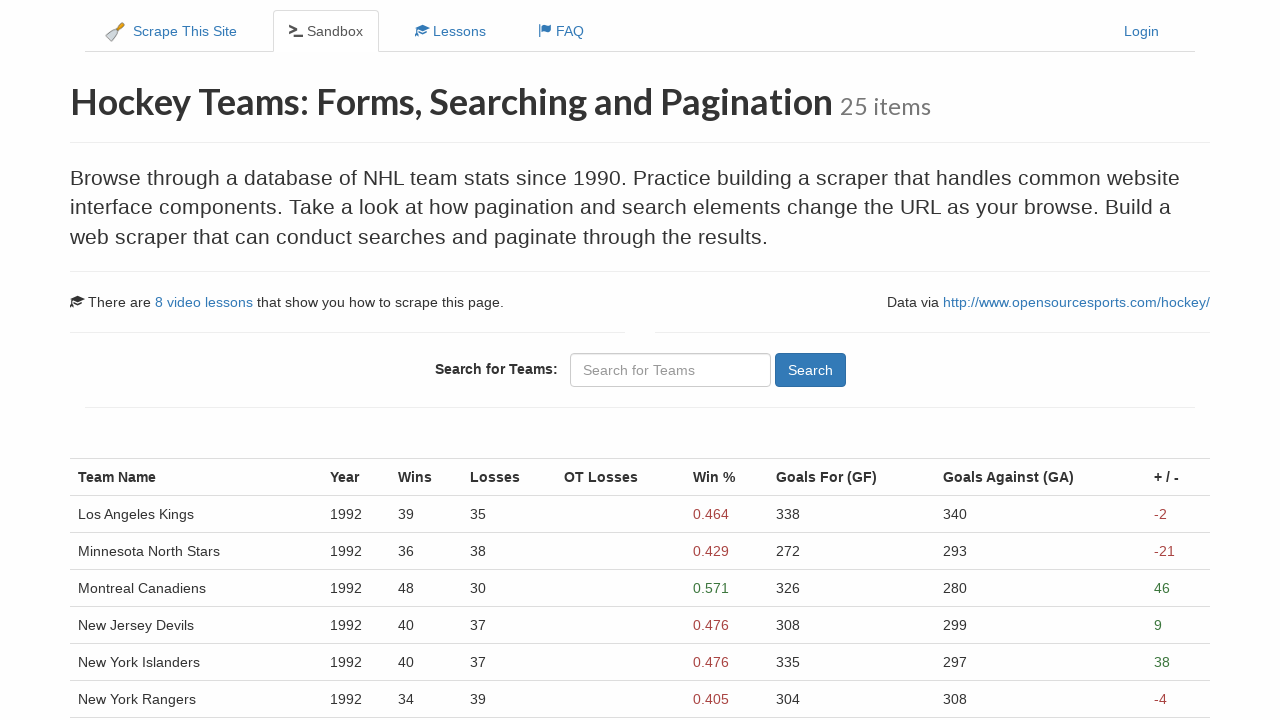

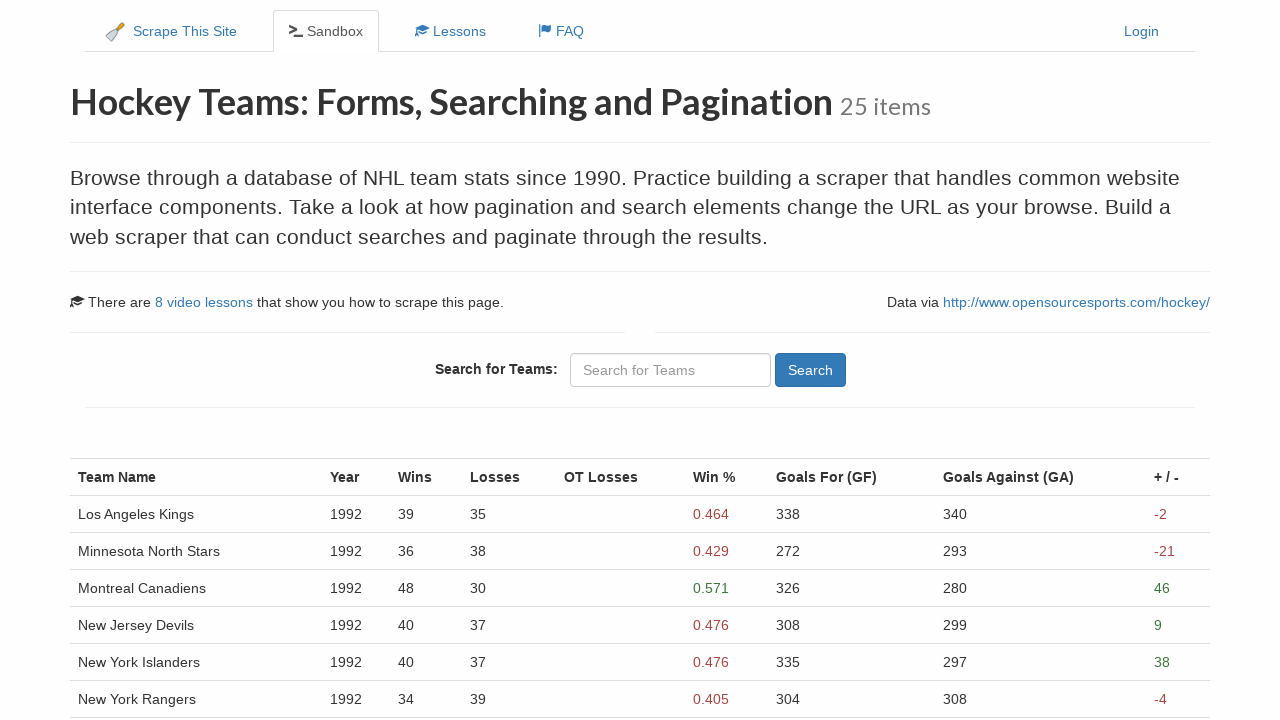